Tests radio button functionality by navigating to radio buttons page, selecting the Hockey radio button, and verifying its selection state

Starting URL: https://practice.cydeo.com/

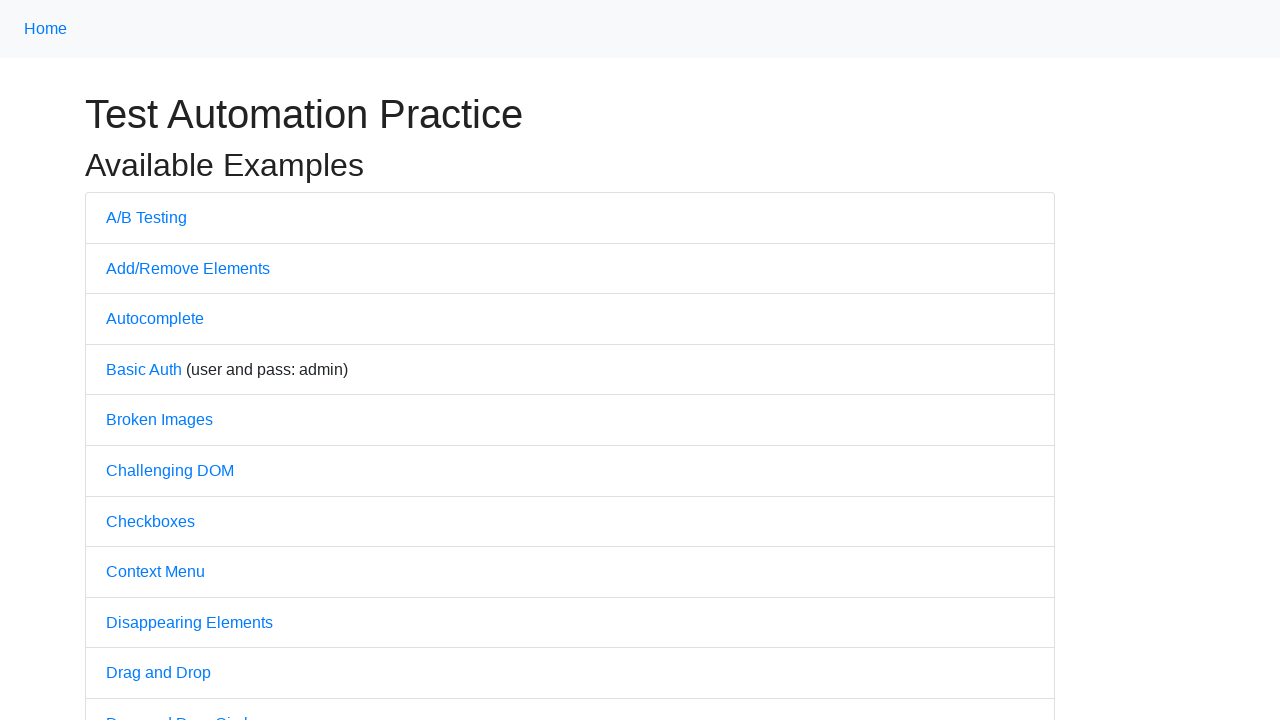

Clicked on radio buttons link (item 39) from homepage at (156, 360) on xpath=//ul[@class='list-group']//li[39]//a
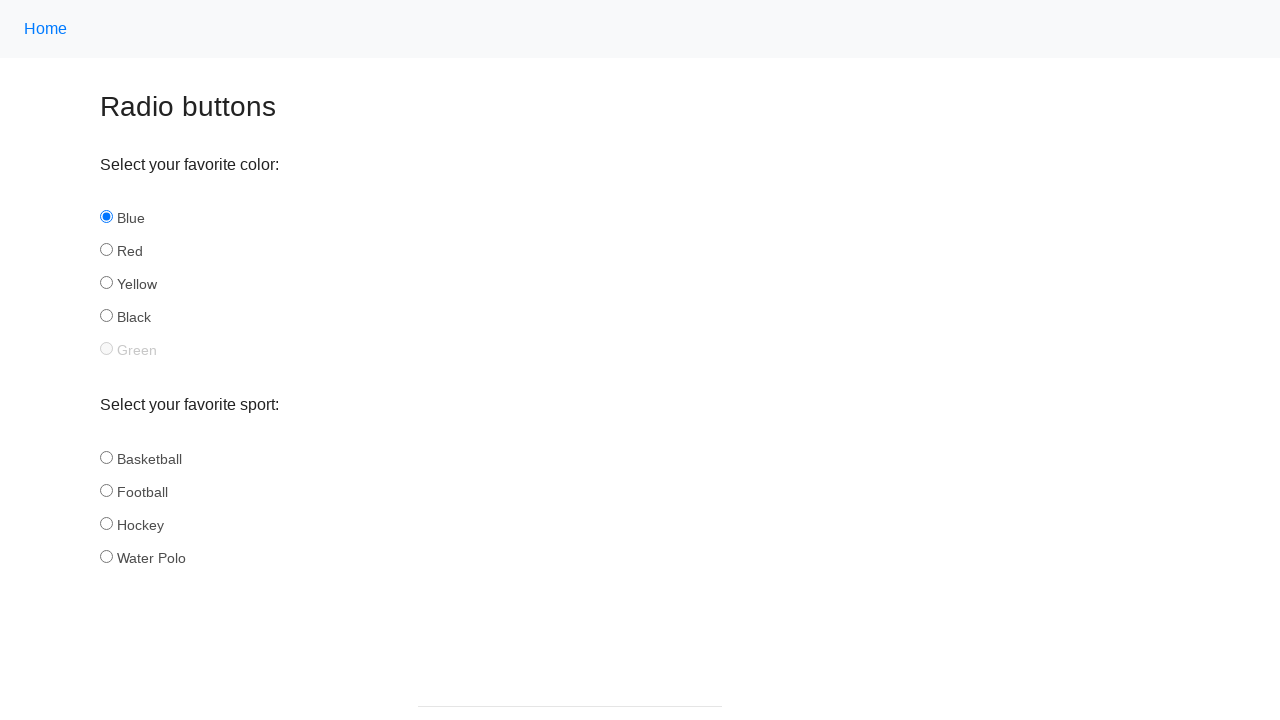

Radio buttons page loaded successfully
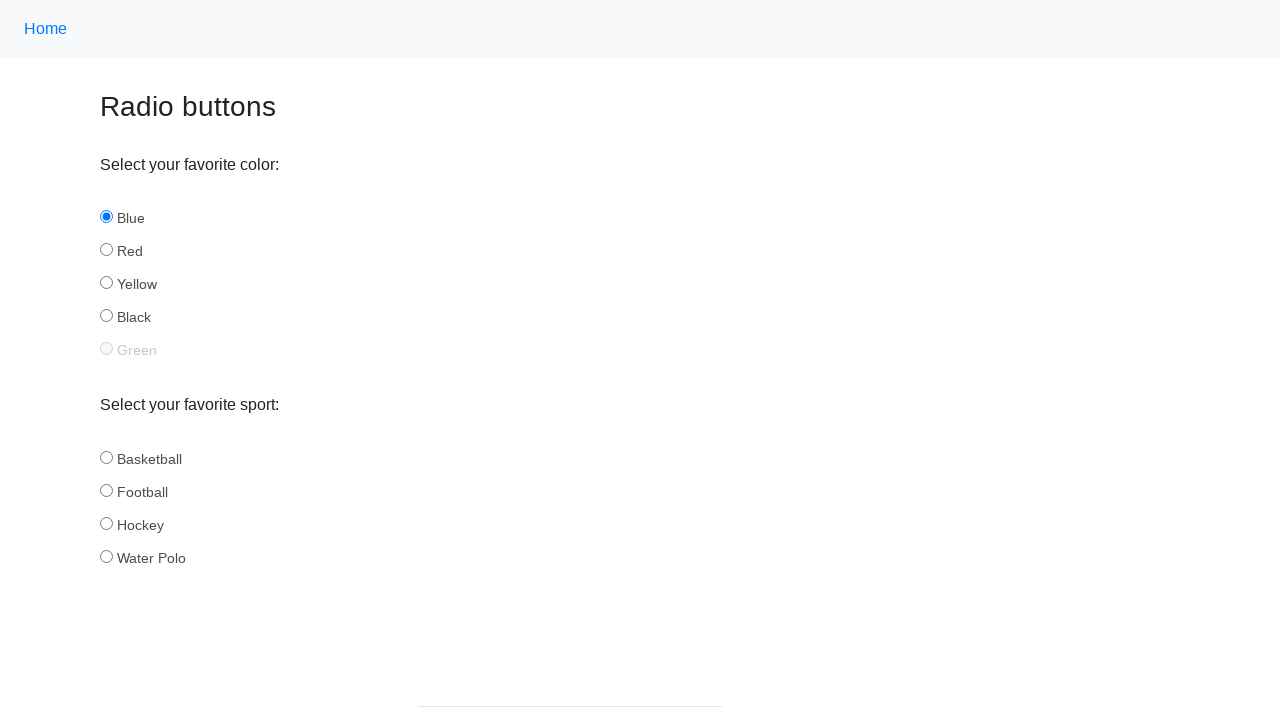

Clicked the Hockey radio button at (106, 523) on xpath=//*[@id='hockey']
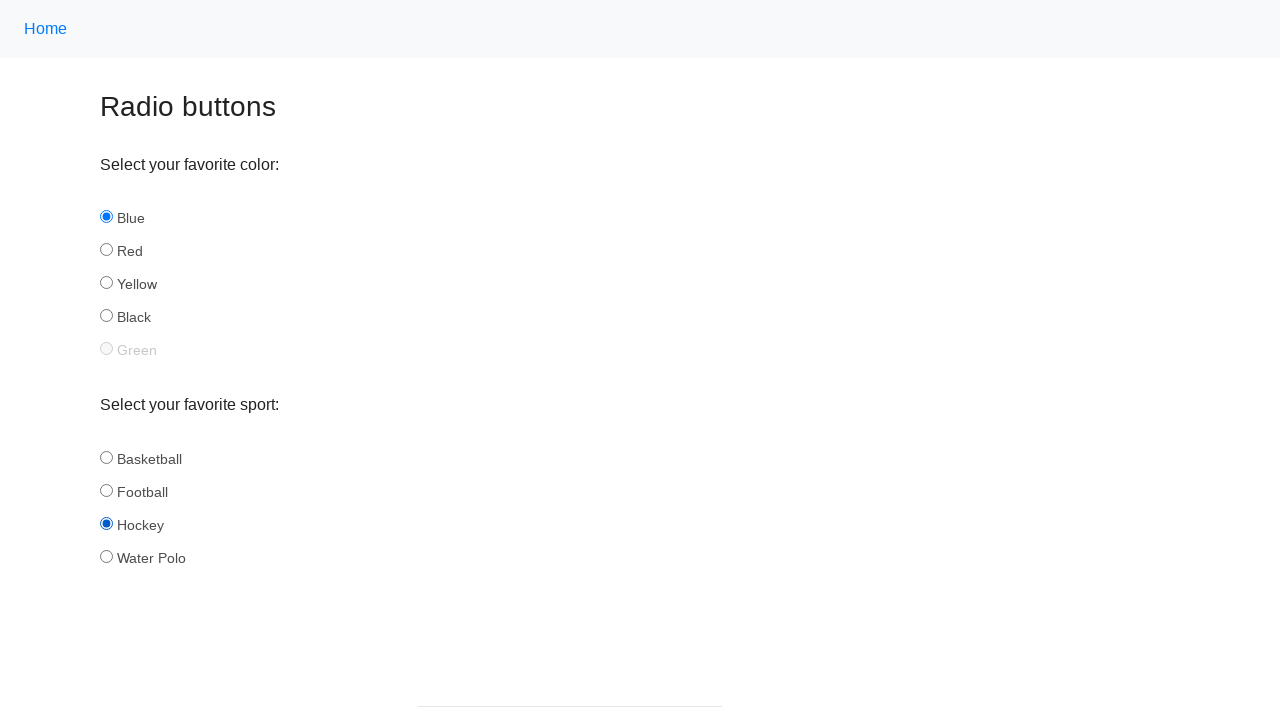

Verified Hockey radio button is selected
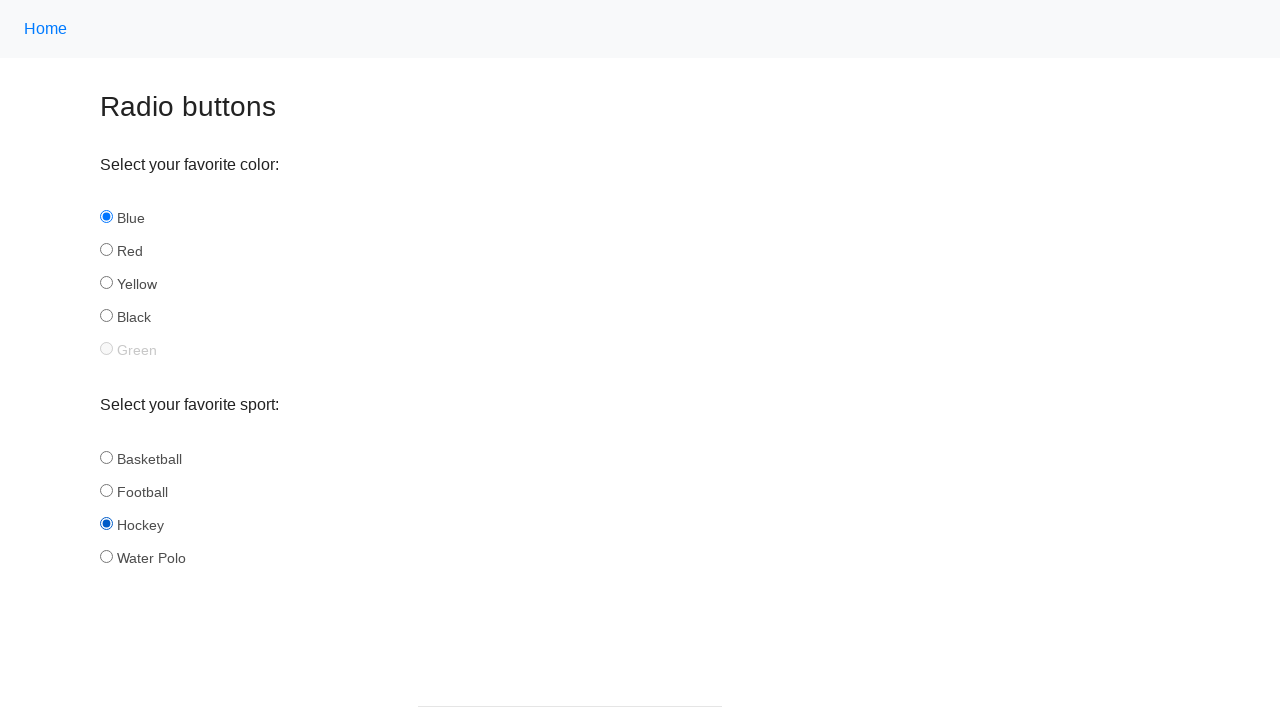

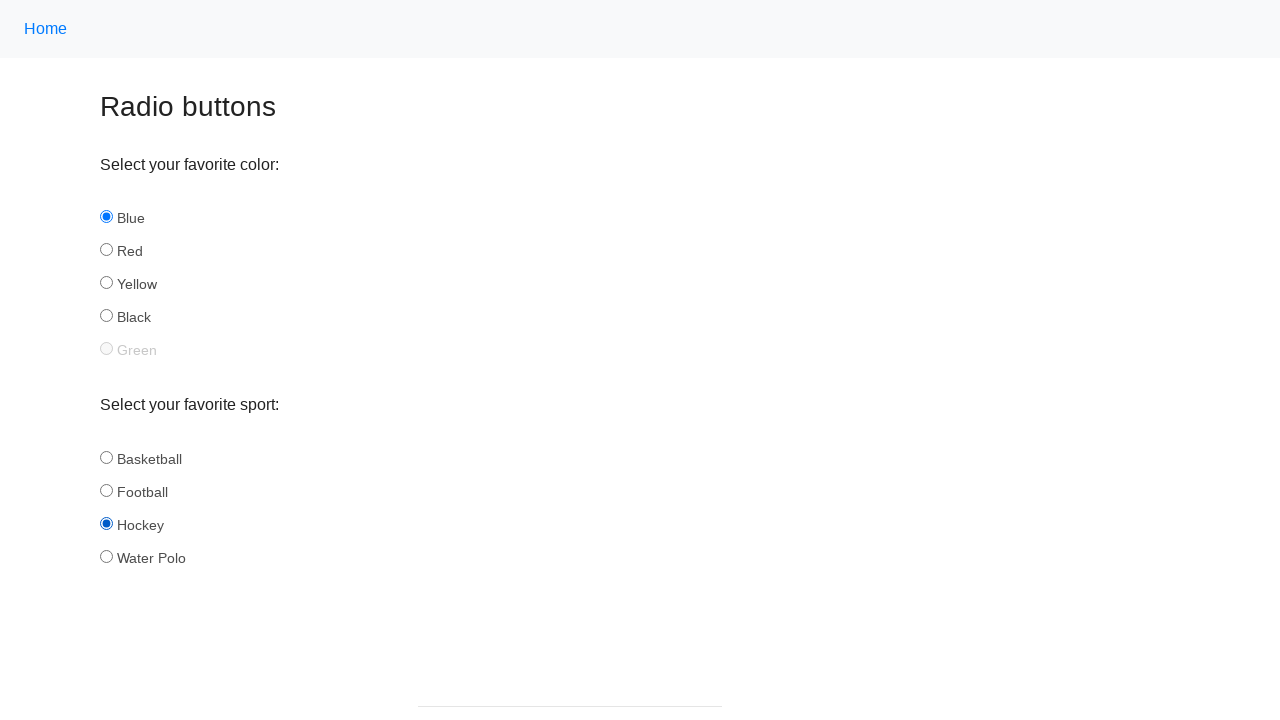